Tests window handling functionality by switching between multiple browser windows, clicking links that open new windows, and verifying elements in different windows

Starting URL: http://www.w3schools.com/tags/tryit.asp?filename=tryhtml_link_target

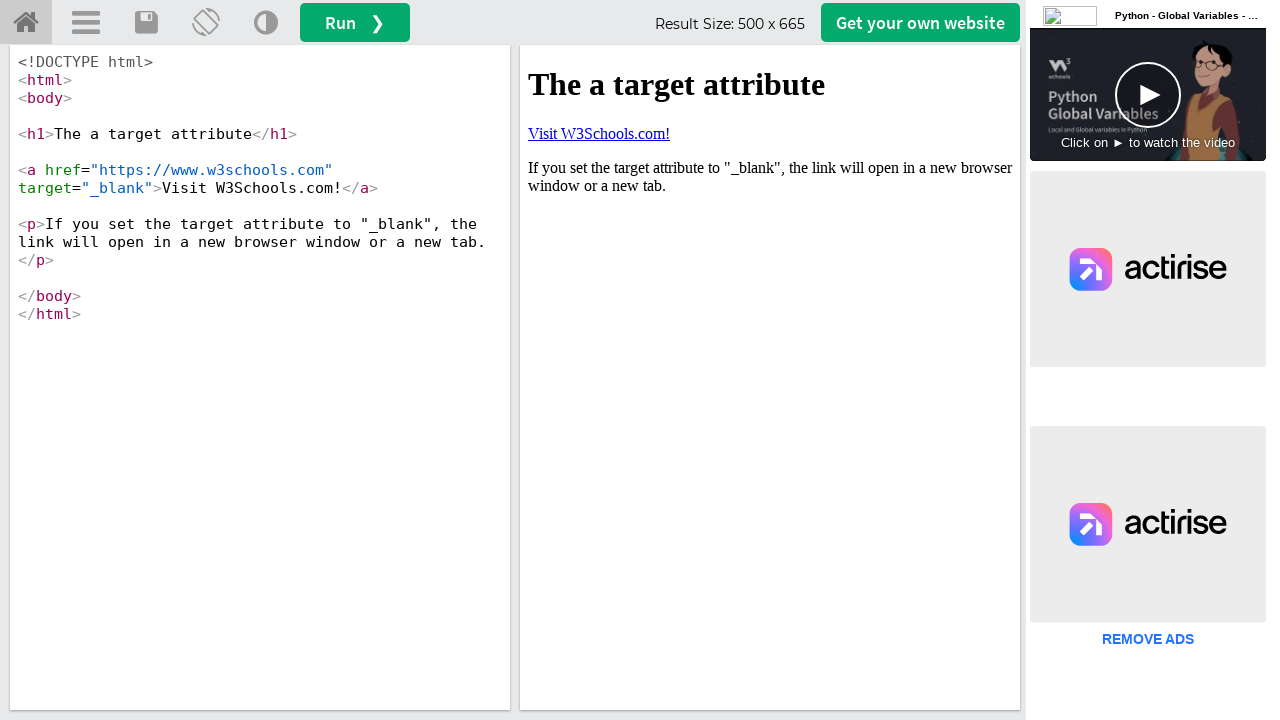

Retrieved the first window handle
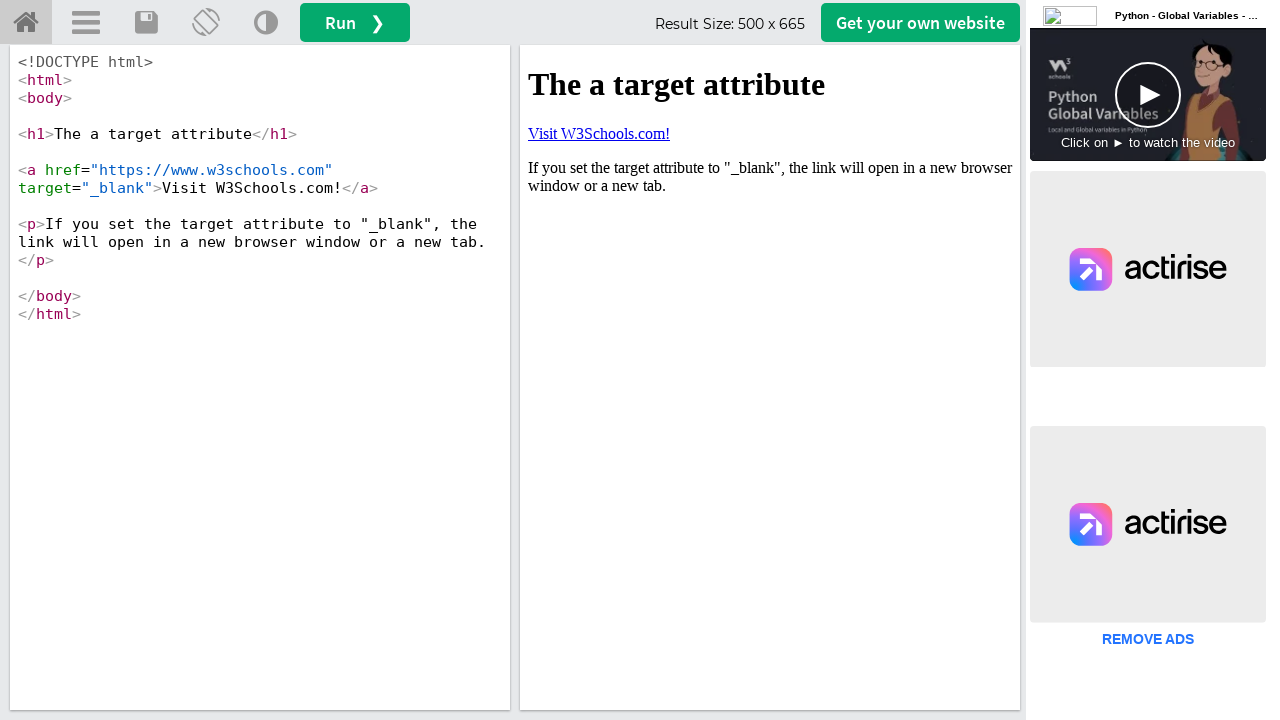

Clicked 'Visit W3Schools.com!' link in iframe at (599, 133) on iframe#iframeResult >> internal:control=enter-frame >> a:has-text('Visit W3Schoo
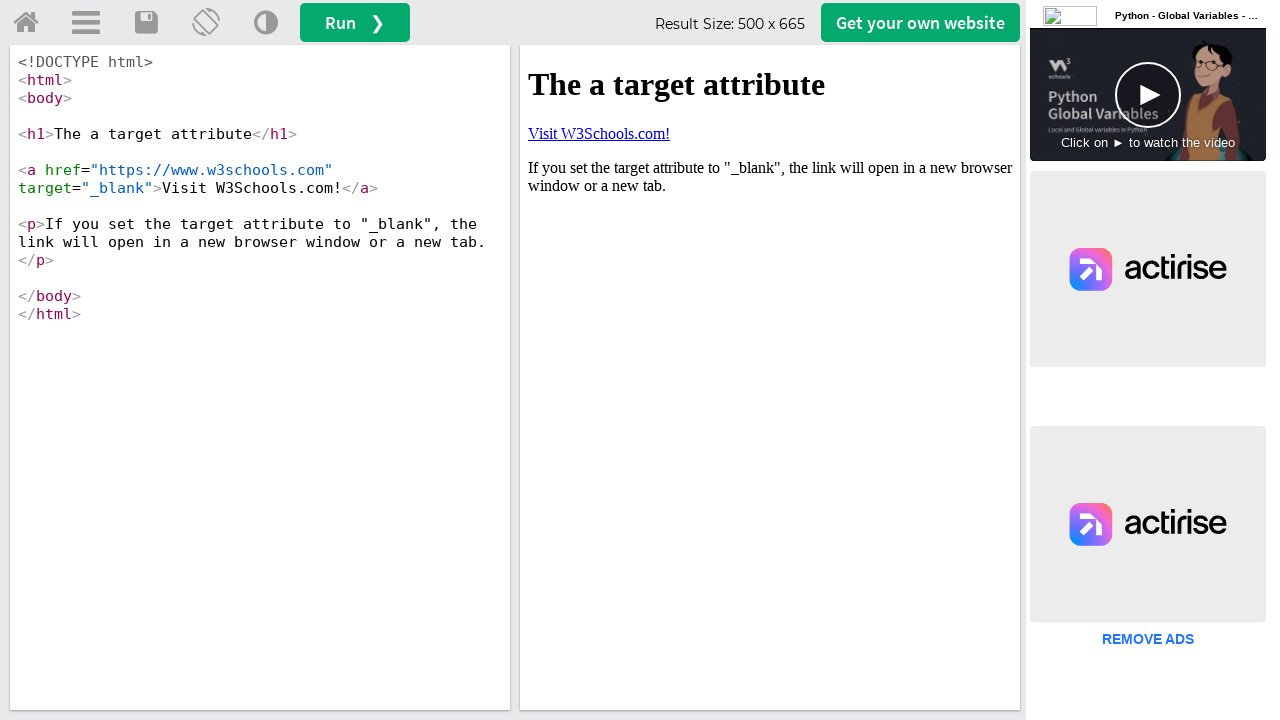

Waited 1 second for new window to open
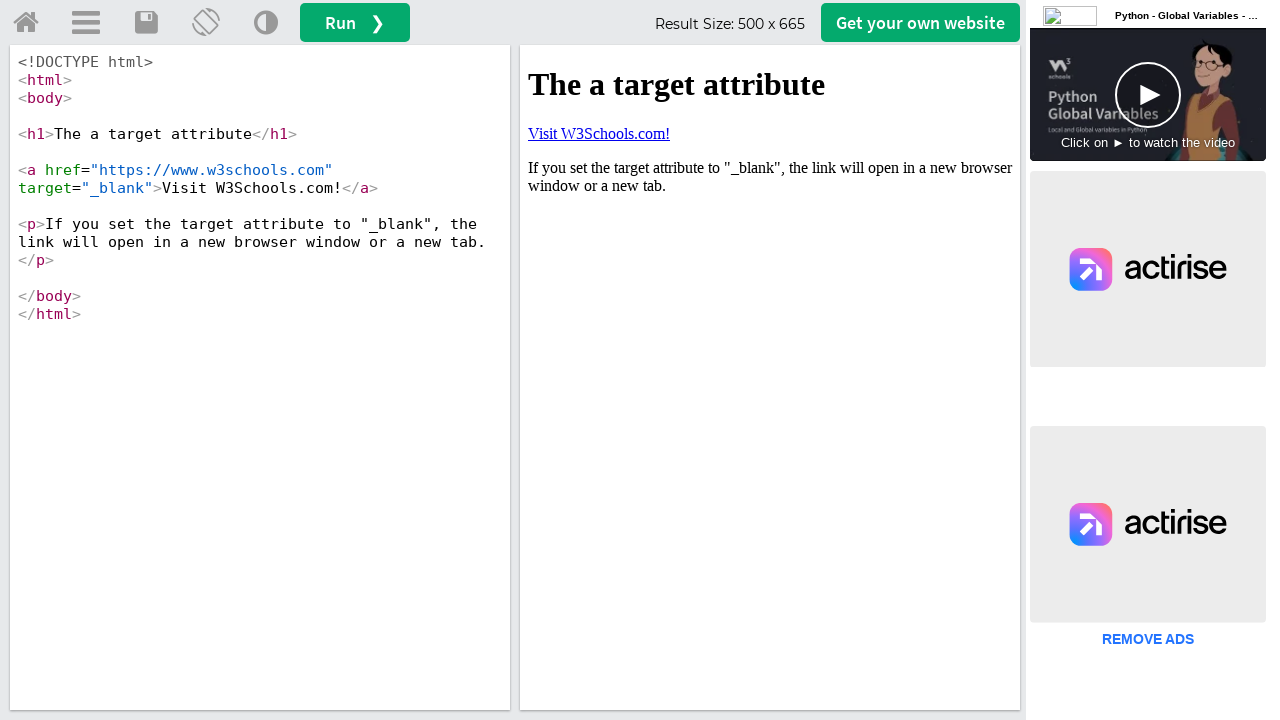

Retrieved all browser windows and accessed second window
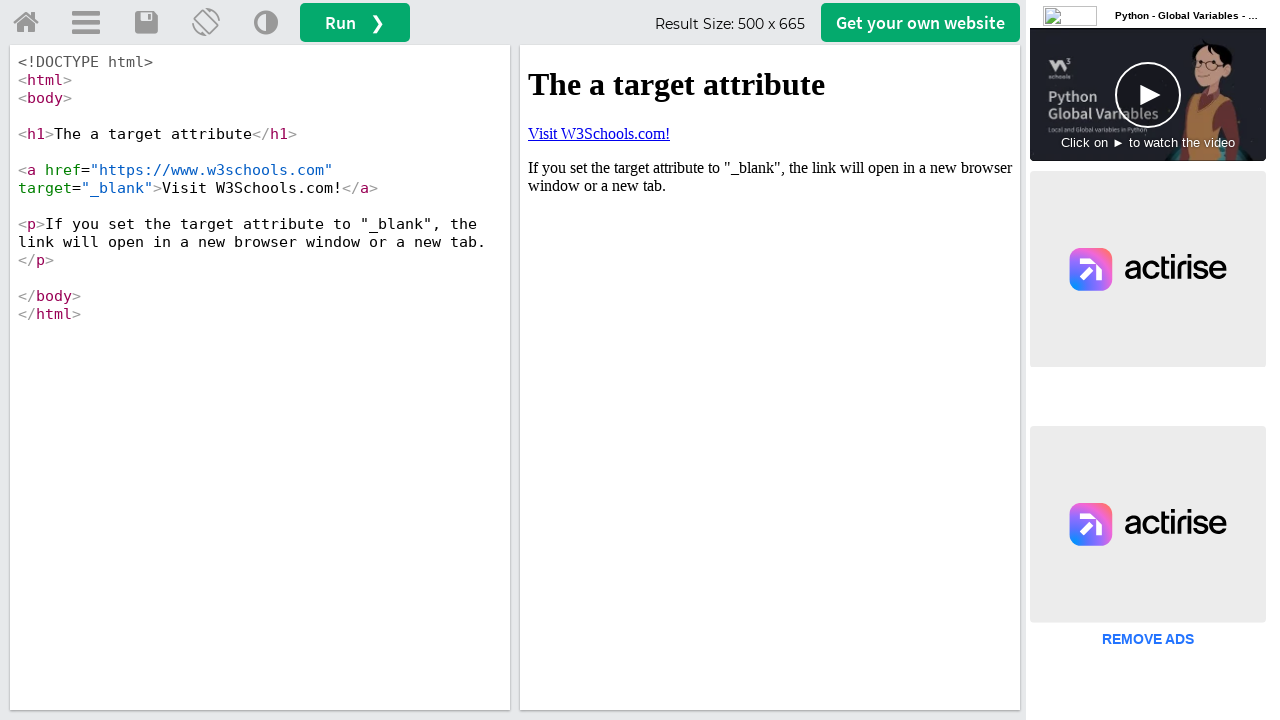

Switched focus to second window
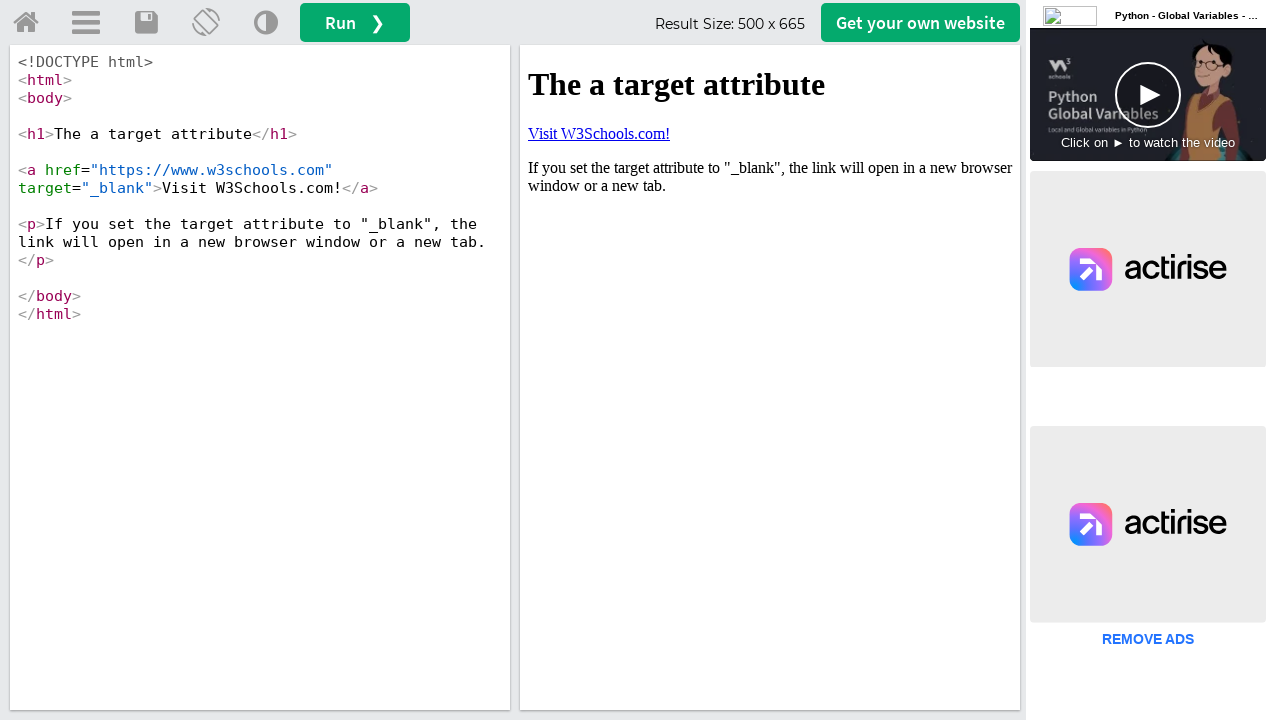

Verified W3Schools logo is present in second window
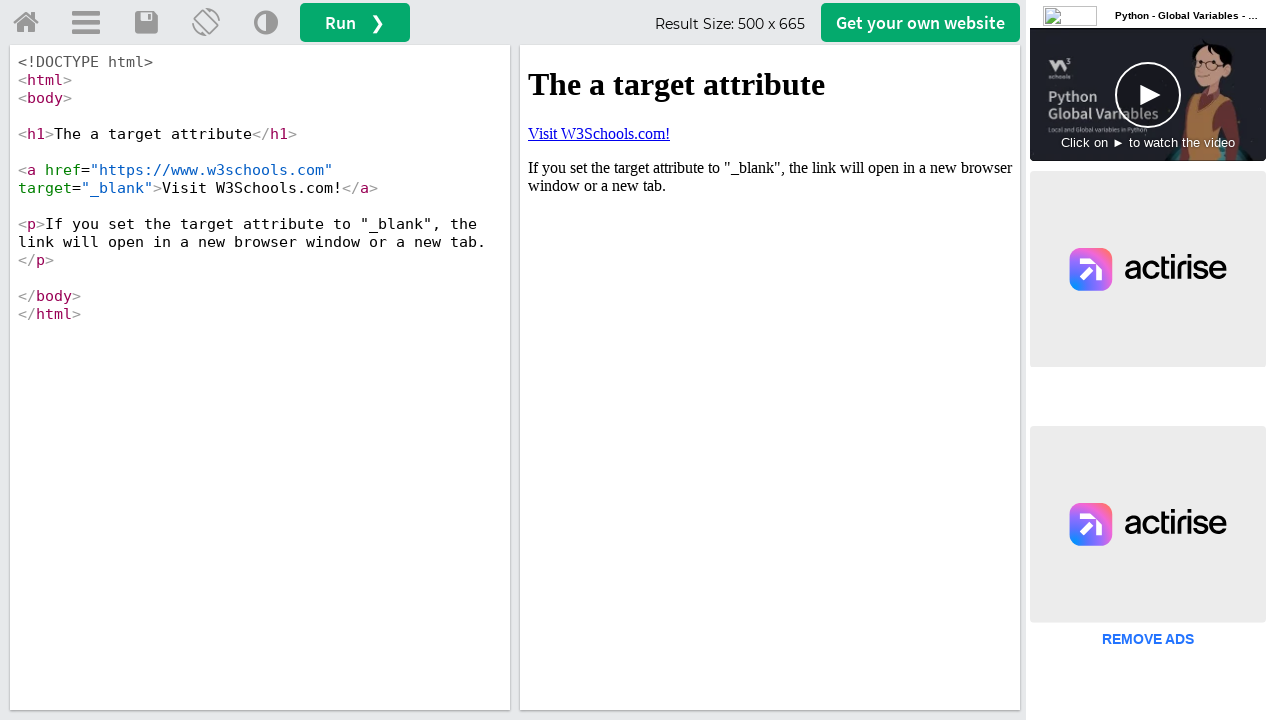

Switched focus back to first window
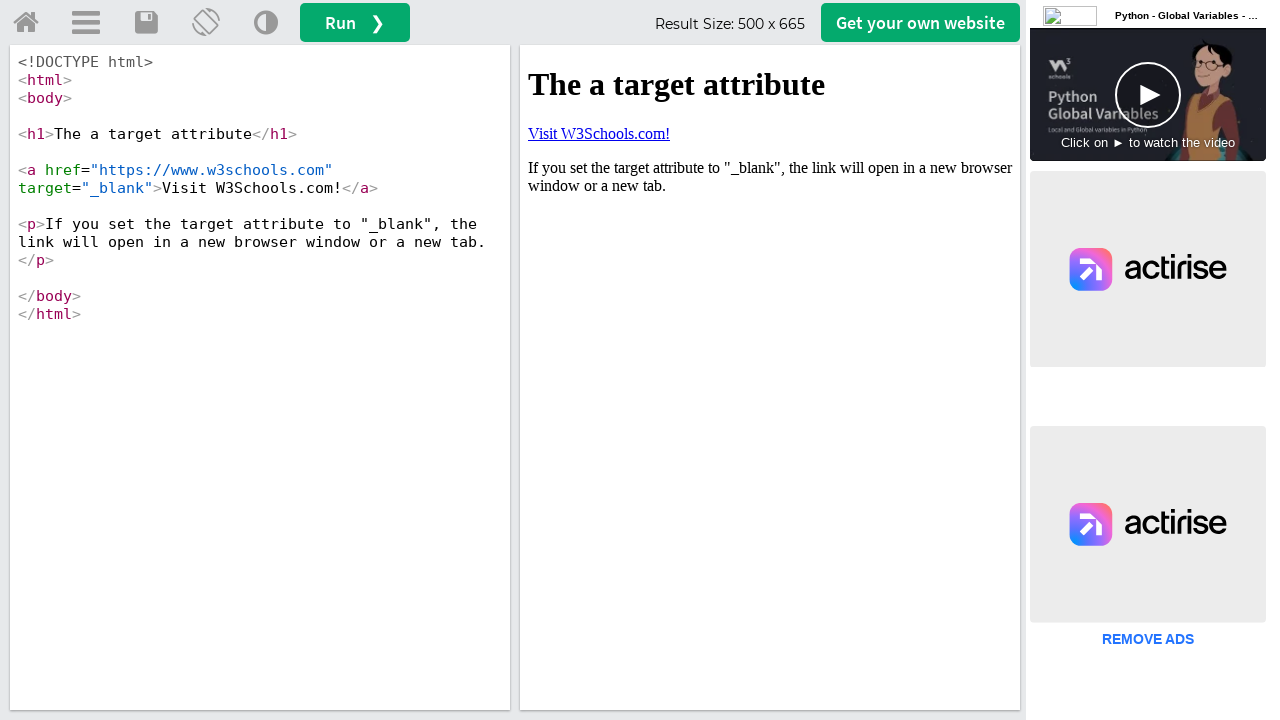

Verified Run button is present in first window
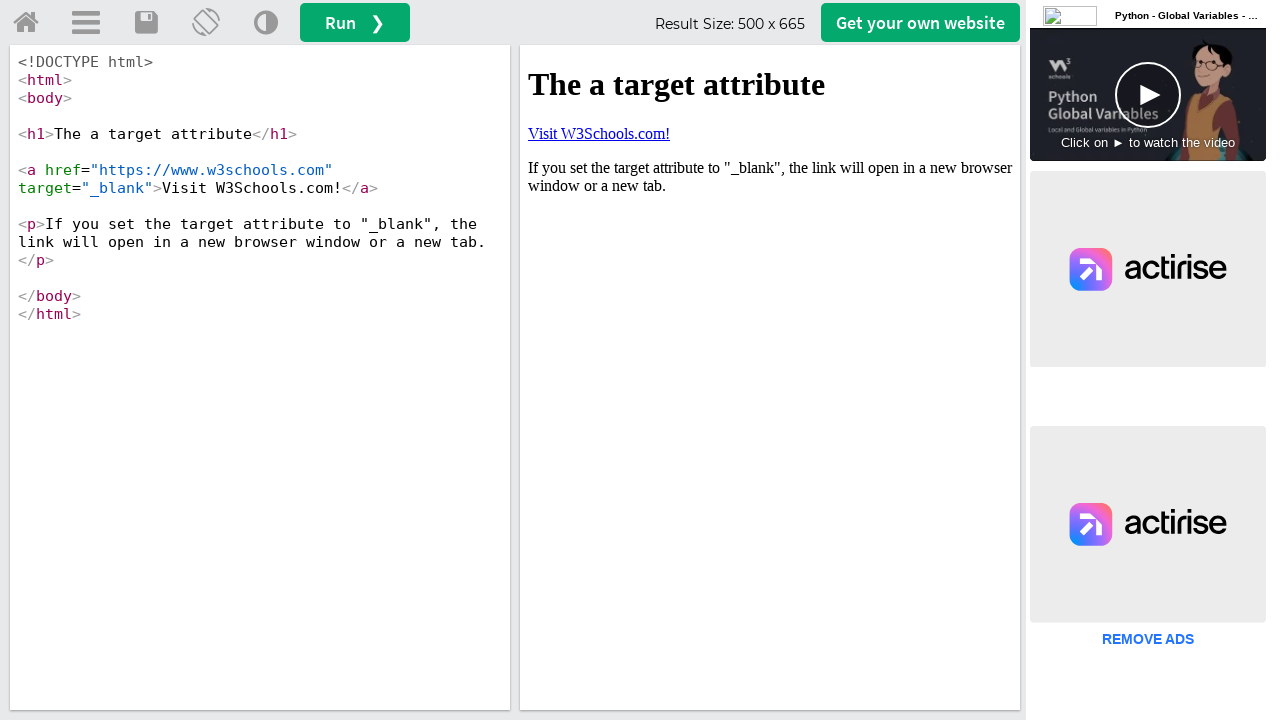

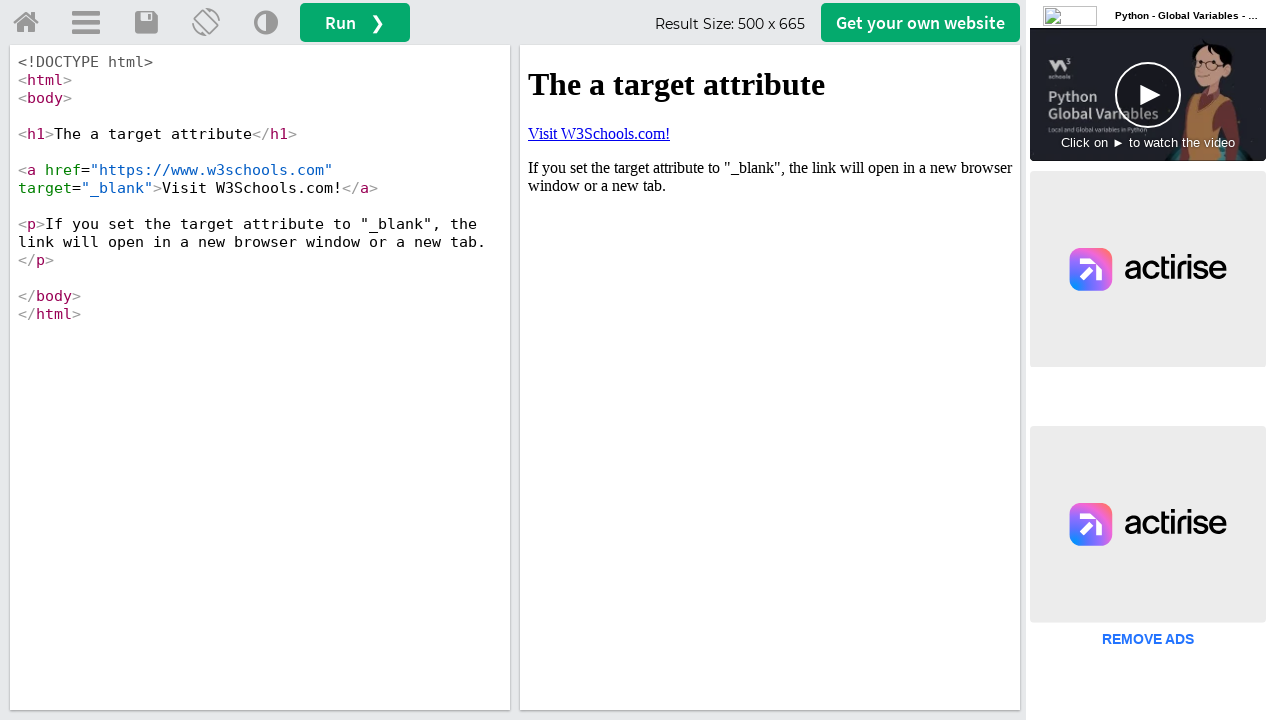